Tests clicking a JS exception button on a test page

Starting URL: https://www.selenium.dev/selenium/web/bidi/logEntryAdded.html

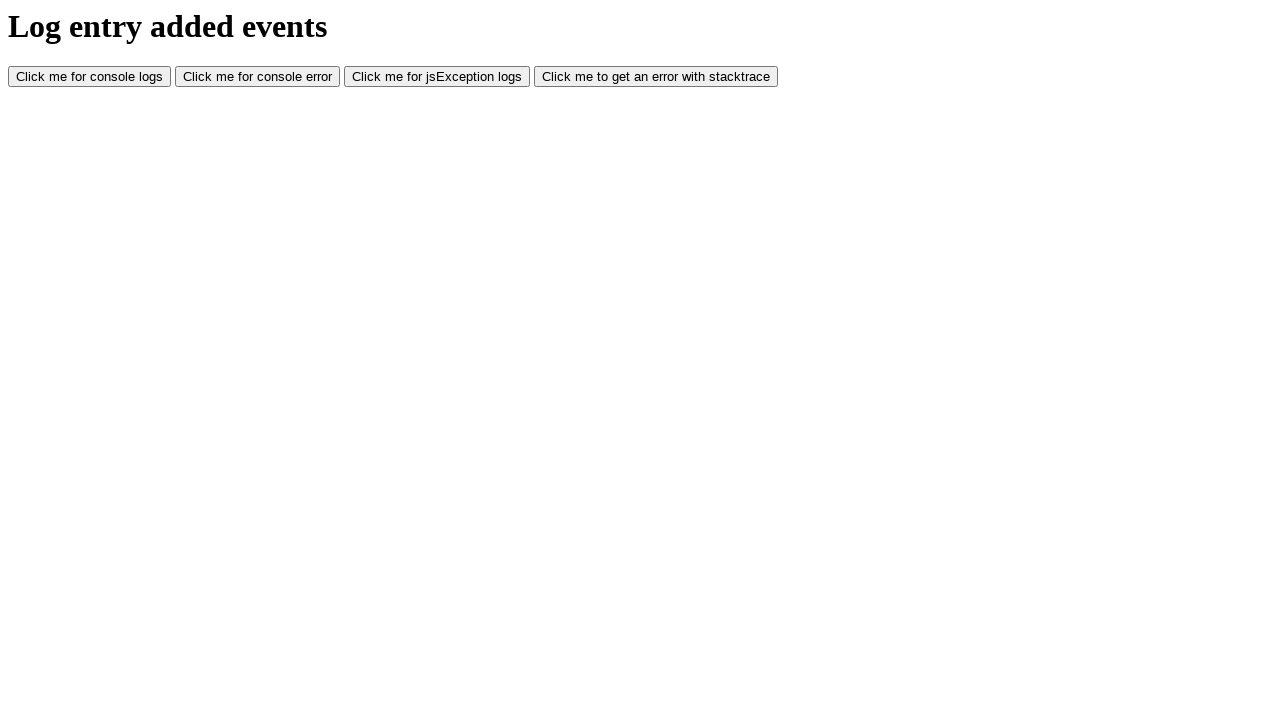

Navigated to test page with JS exception button
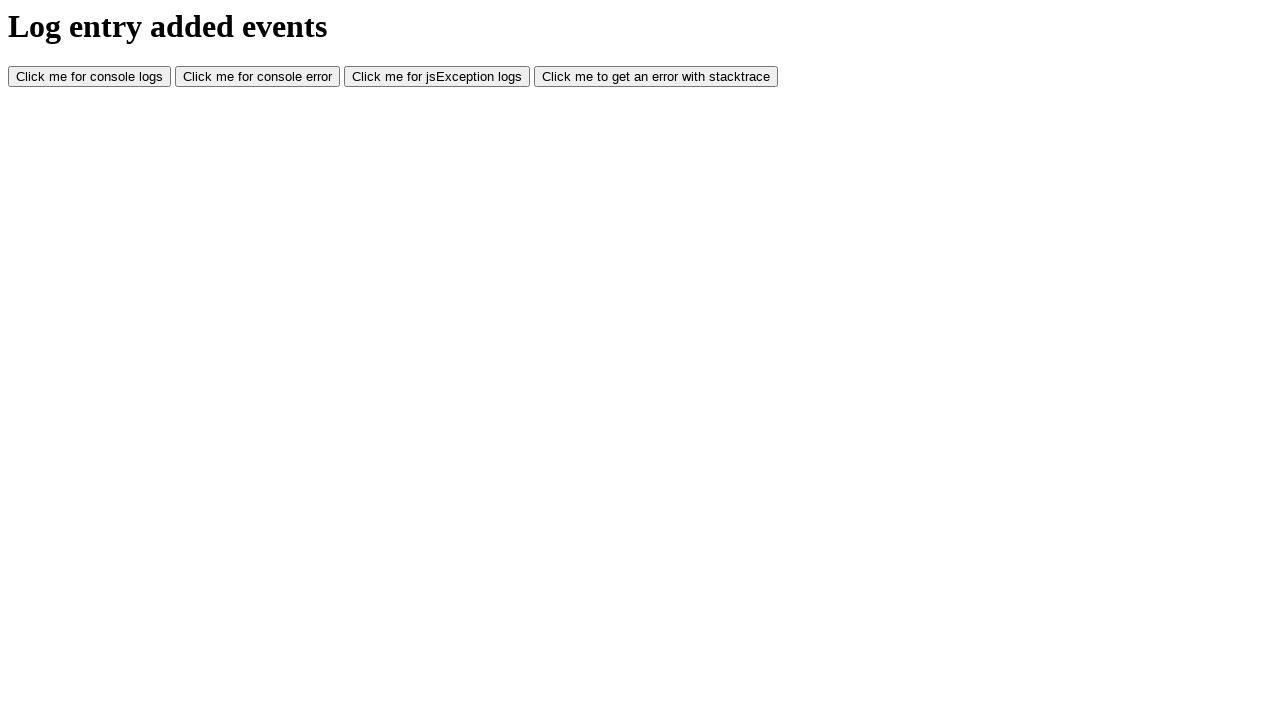

Clicked JS exception button at (437, 77) on #jsException
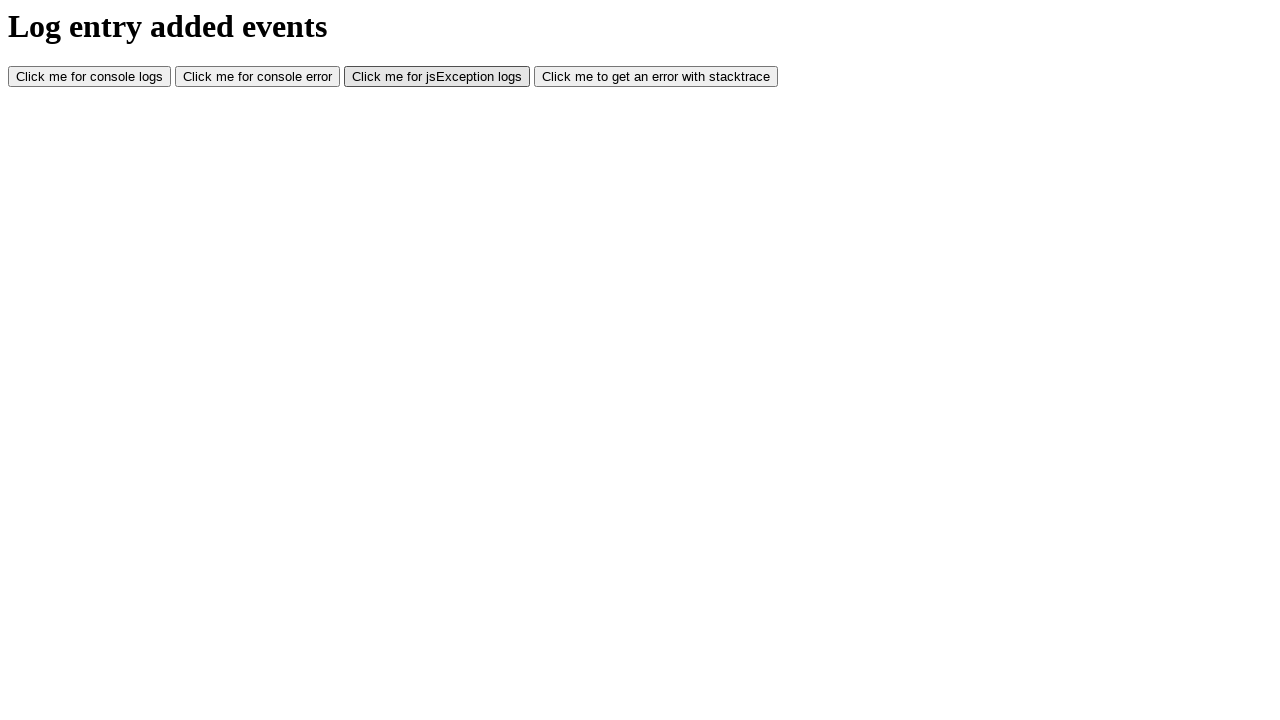

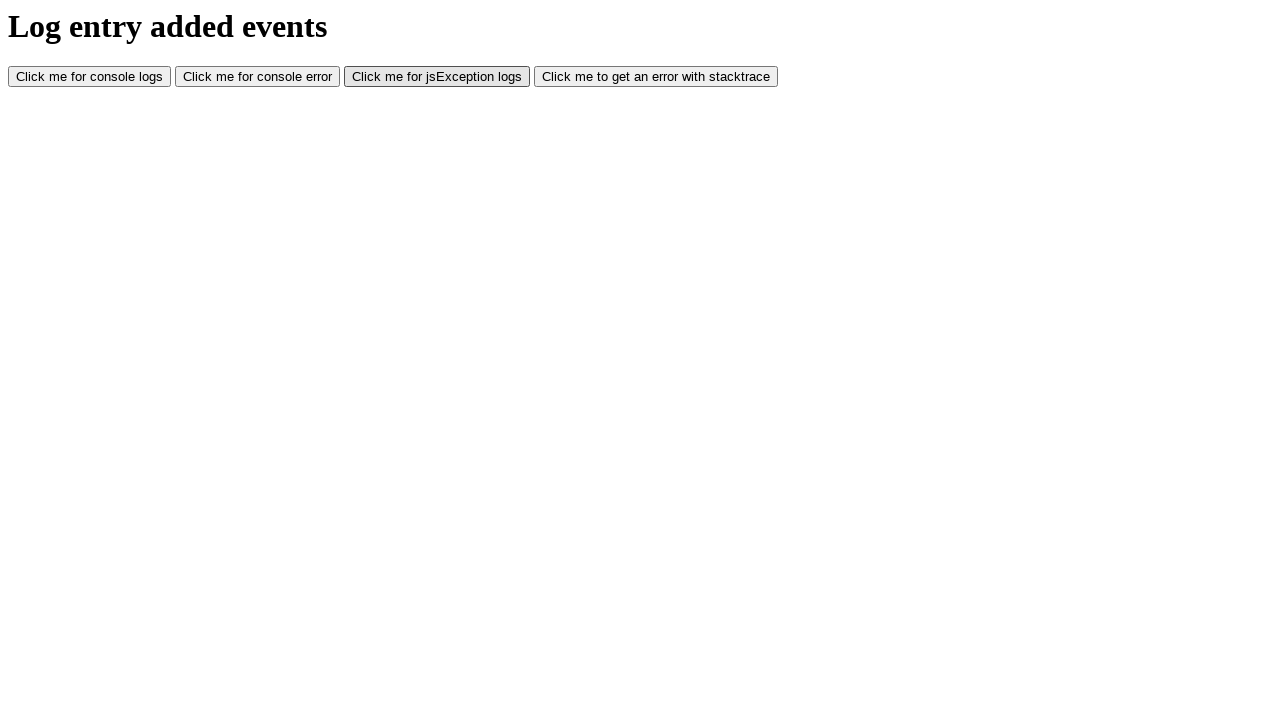